Tests the context menu functionality by navigating to the Context Menu demo page, right-clicking on a designated hotspot element, and verifying that an alert dialog appears with the expected message.

Starting URL: https://www.lambdatest.com/selenium-playground

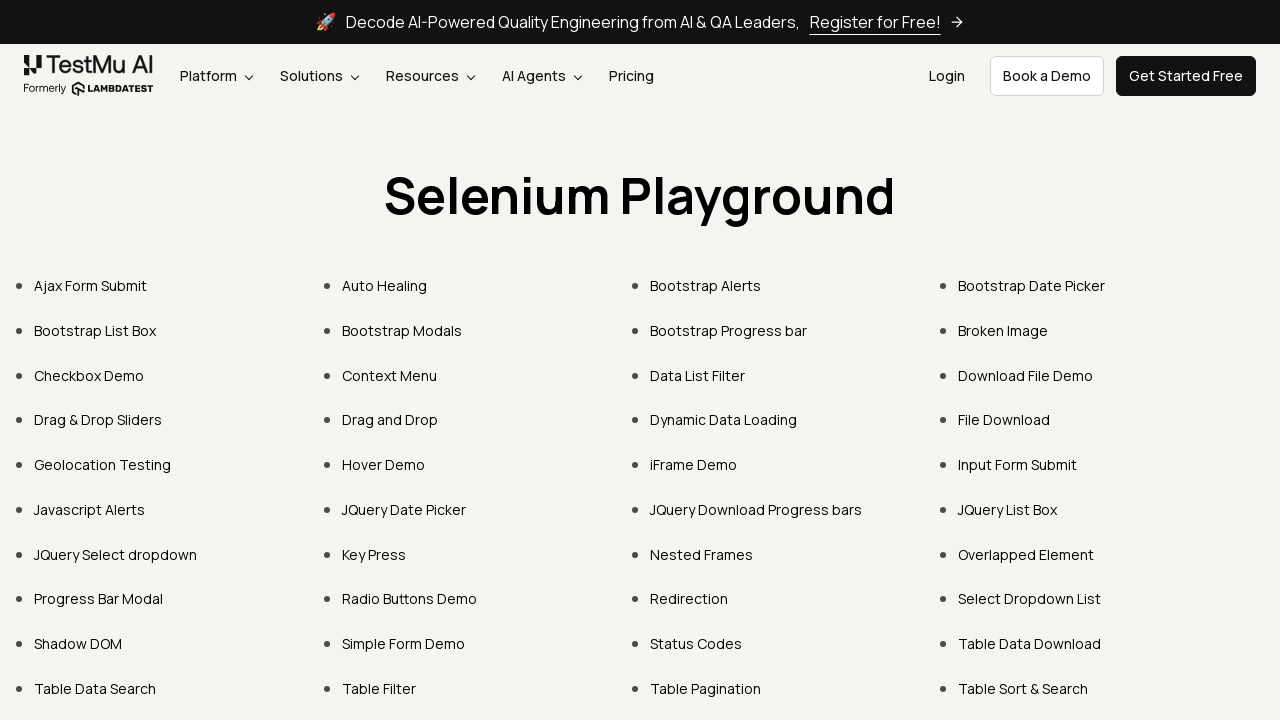

Clicked on 'Context Menu' link to navigate to the demo page at (390, 375) on internal:text="Context Menu"i
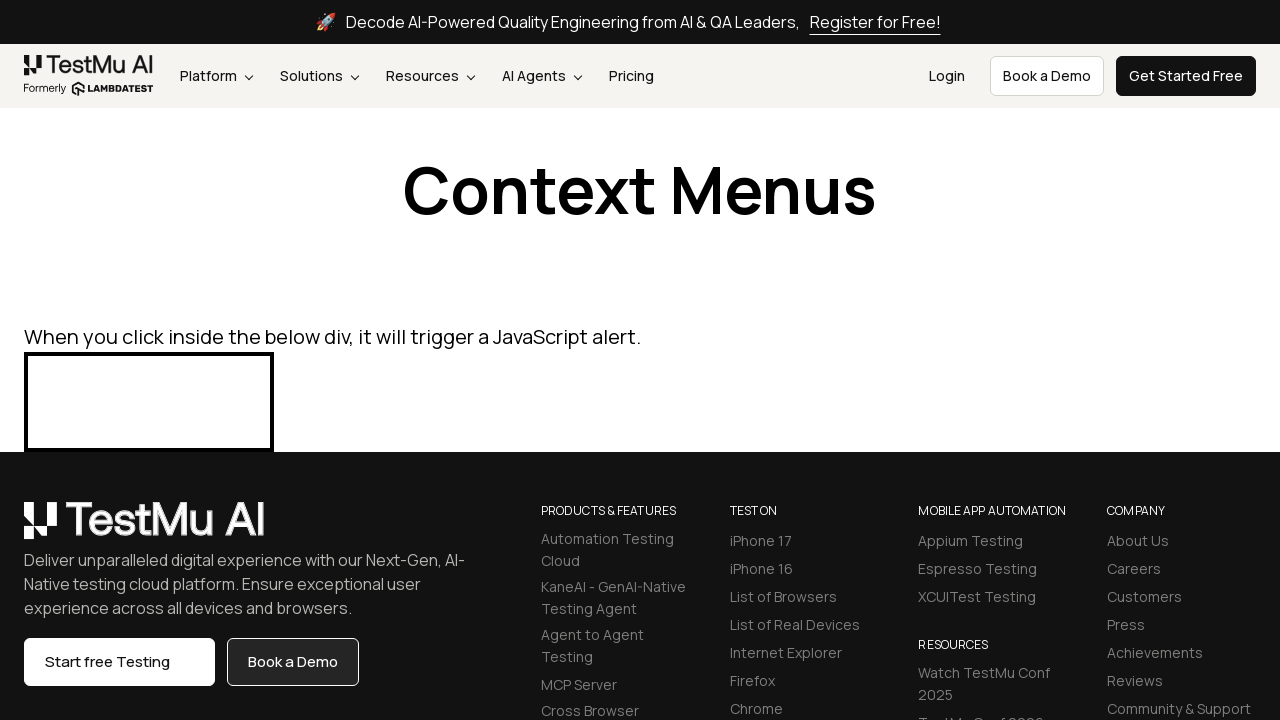

Dialog accepted
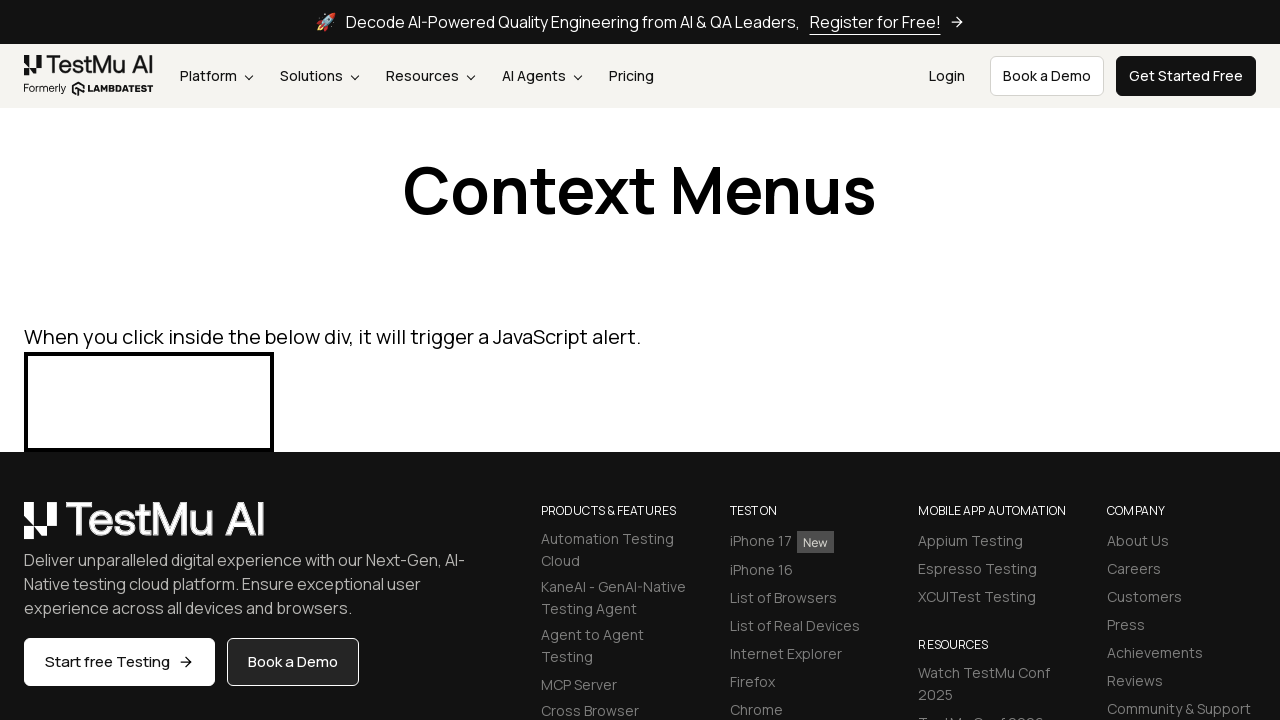

Right-clicked on hotspot element to trigger context menu at (149, 402) on #hot-spot
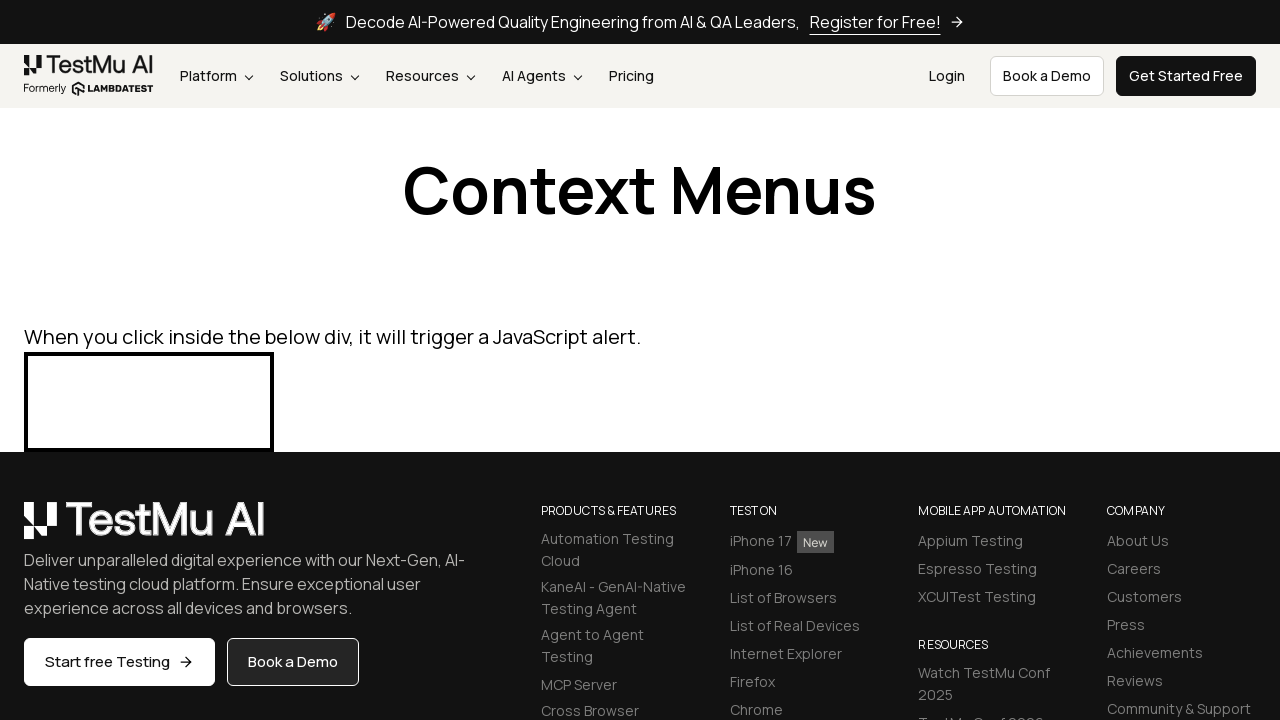

Waited 1000ms for dialog to be handled
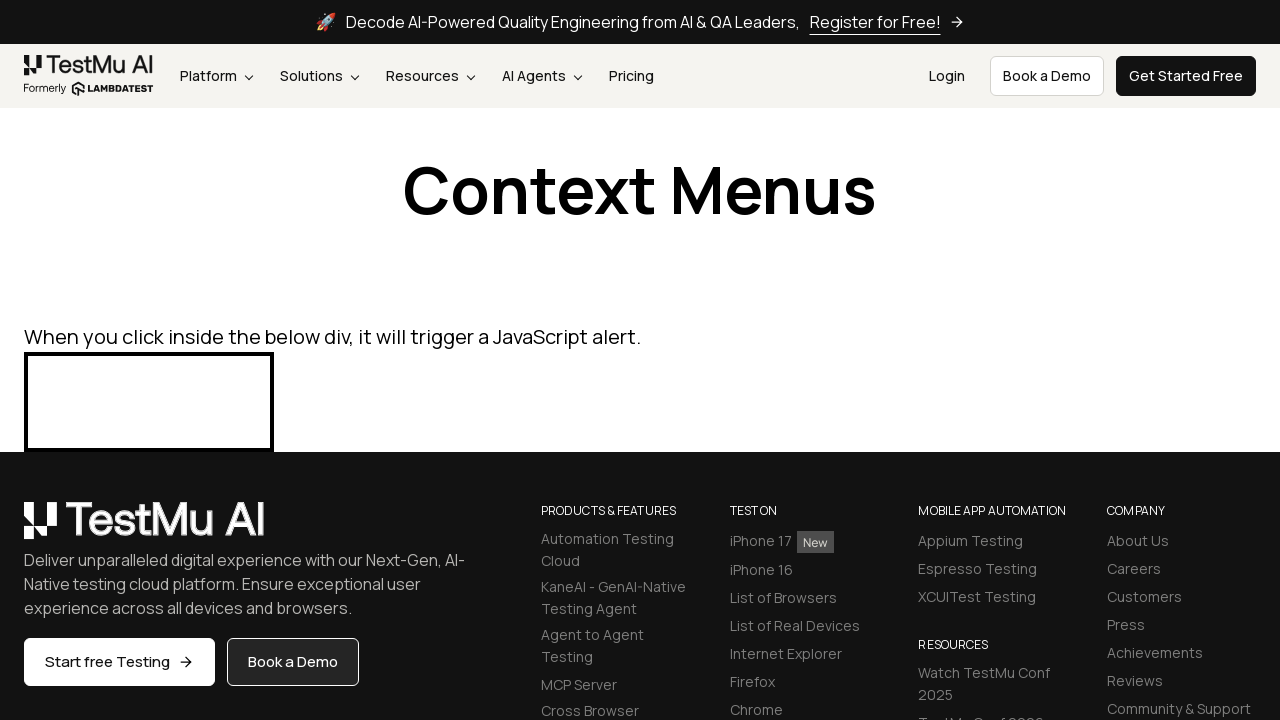

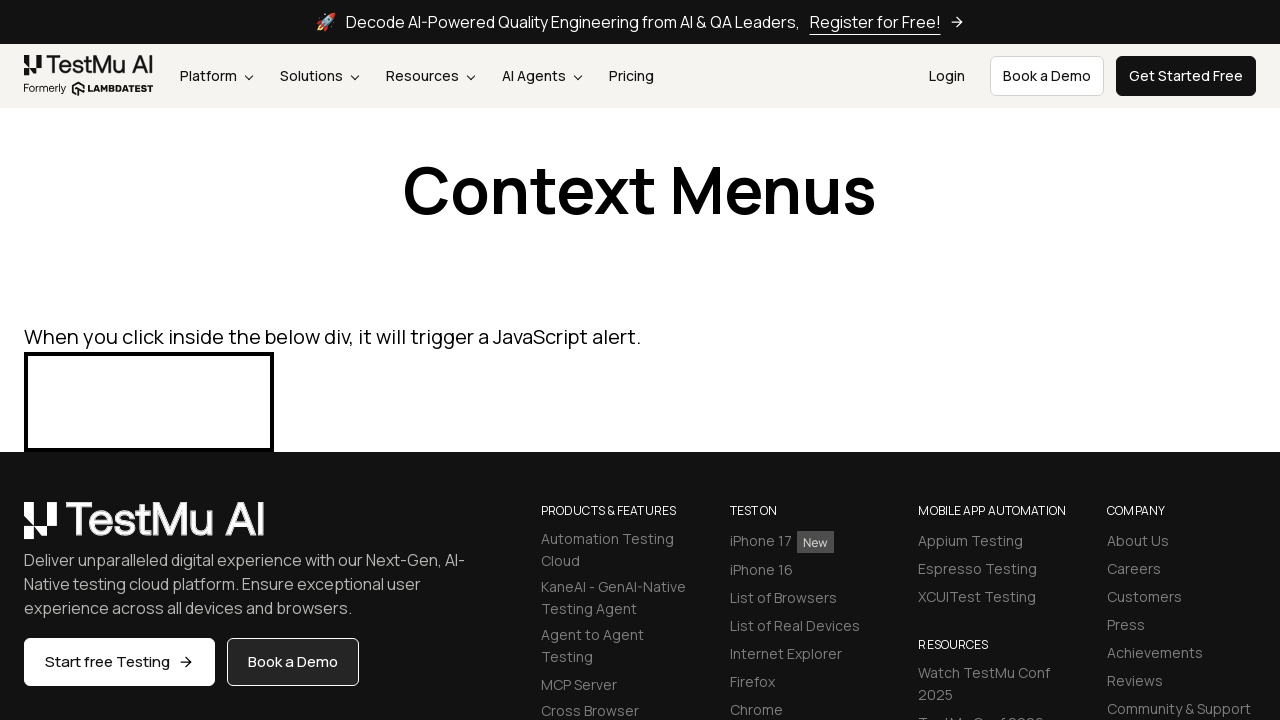